Navigates to an Allure test report page and verifies that key report elements (percentage chart, test count, date, and elapsed time) are displayed correctly.

Starting URL: https://teste-pipe-line.vercel.app/

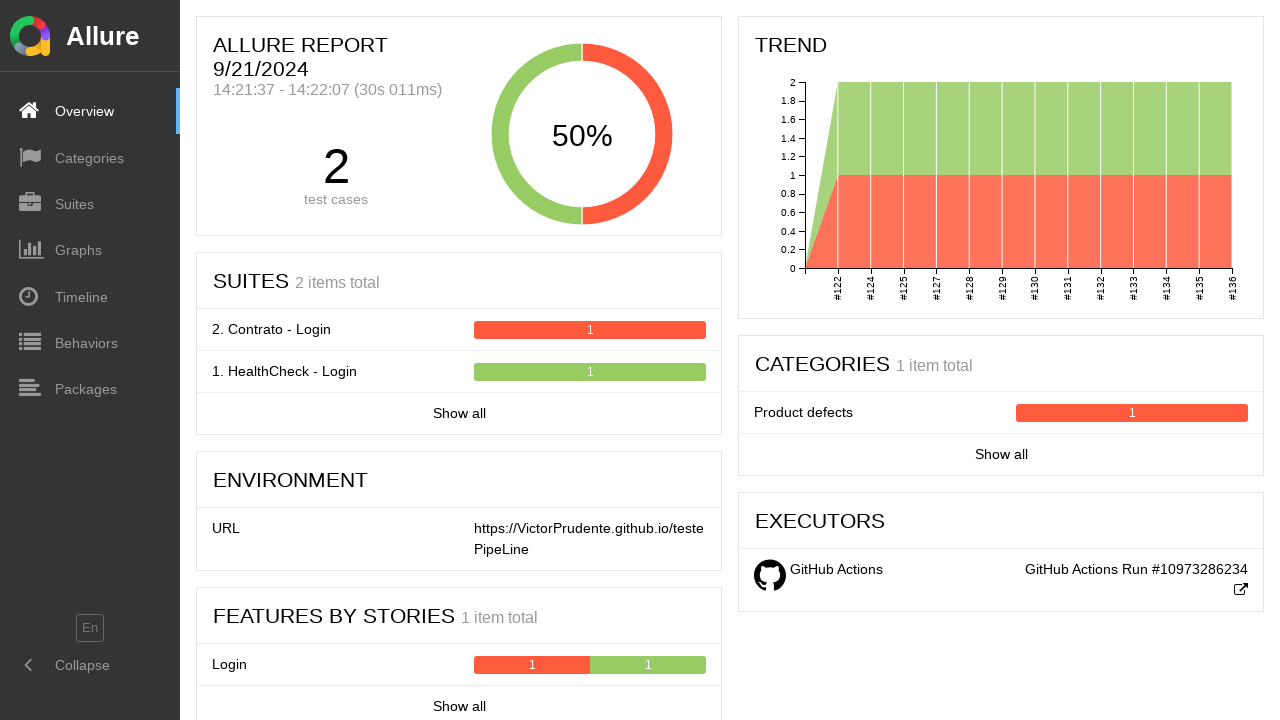

Navigated to Allure test report page at https://teste-pipe-line.vercel.app/
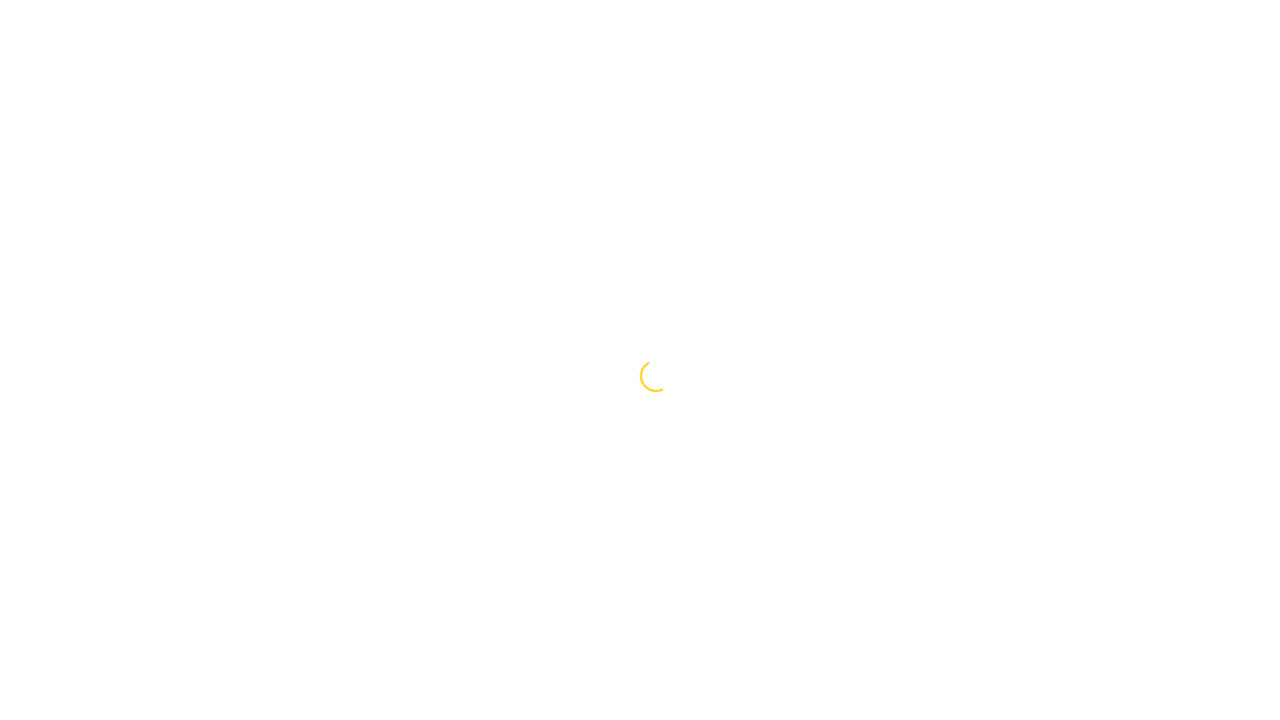

Percentage chart element loaded and is visible
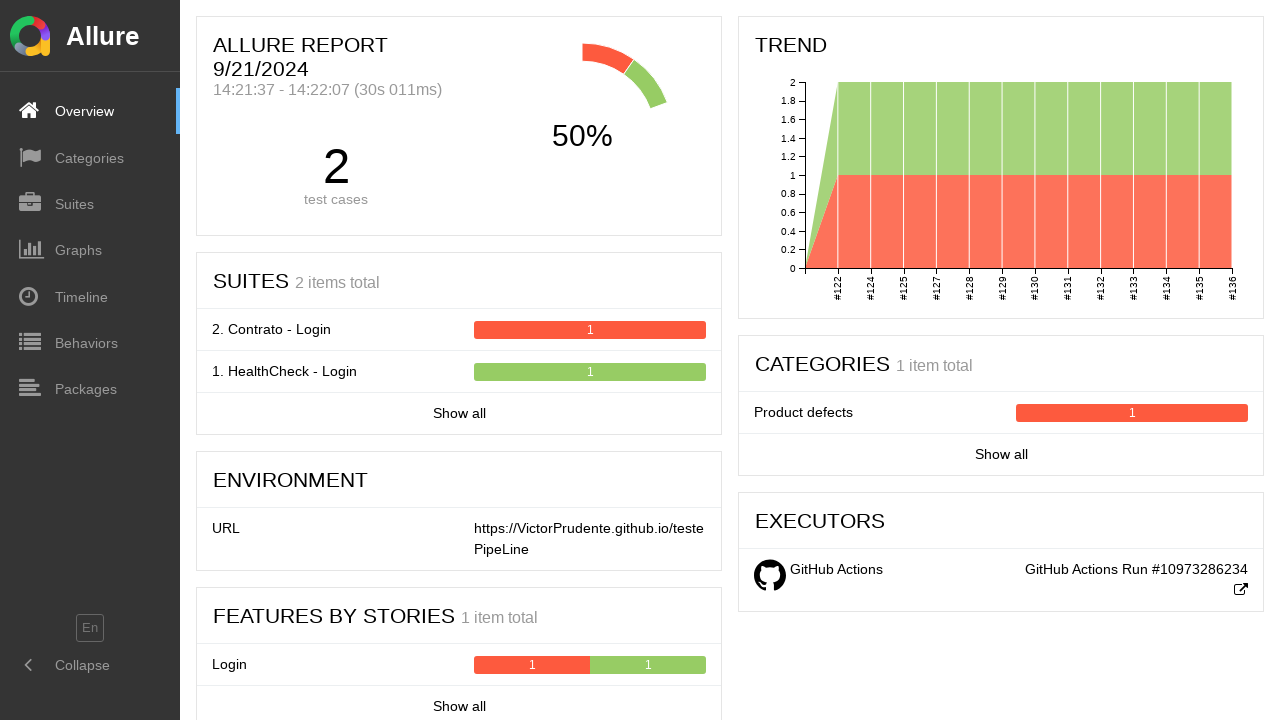

Test count title element loaded and is visible
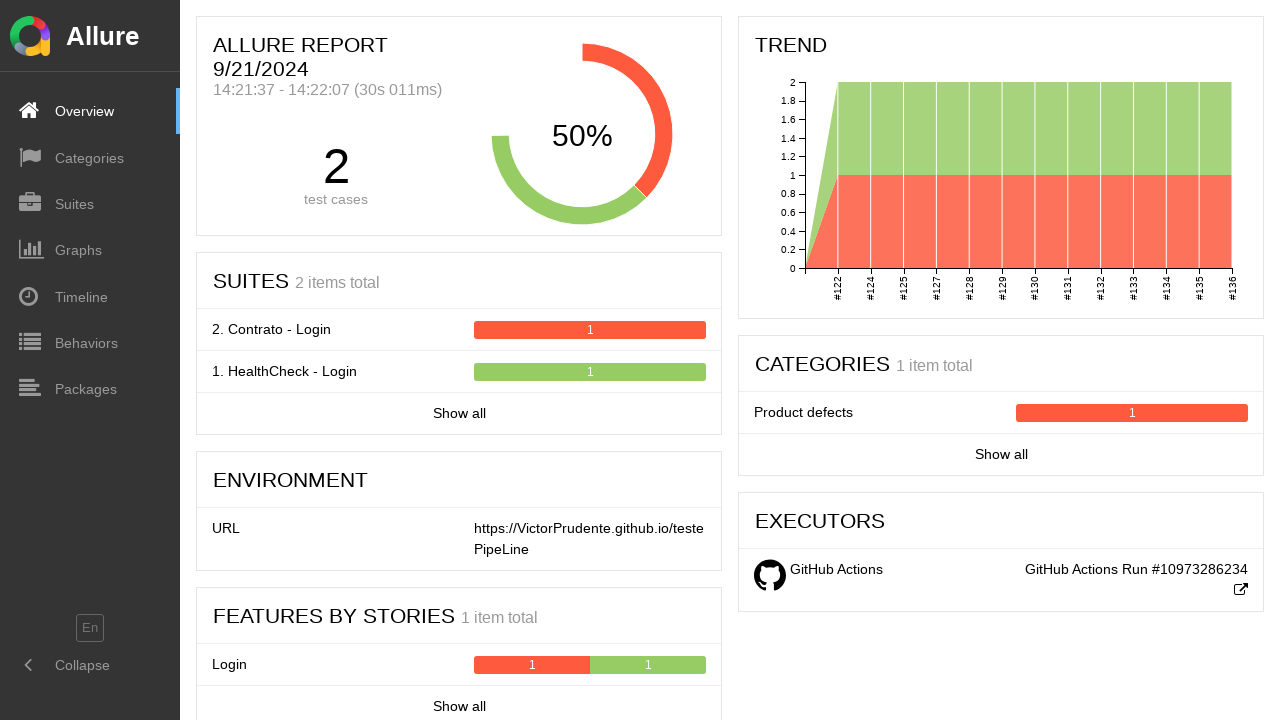

Date widget title element loaded and is visible
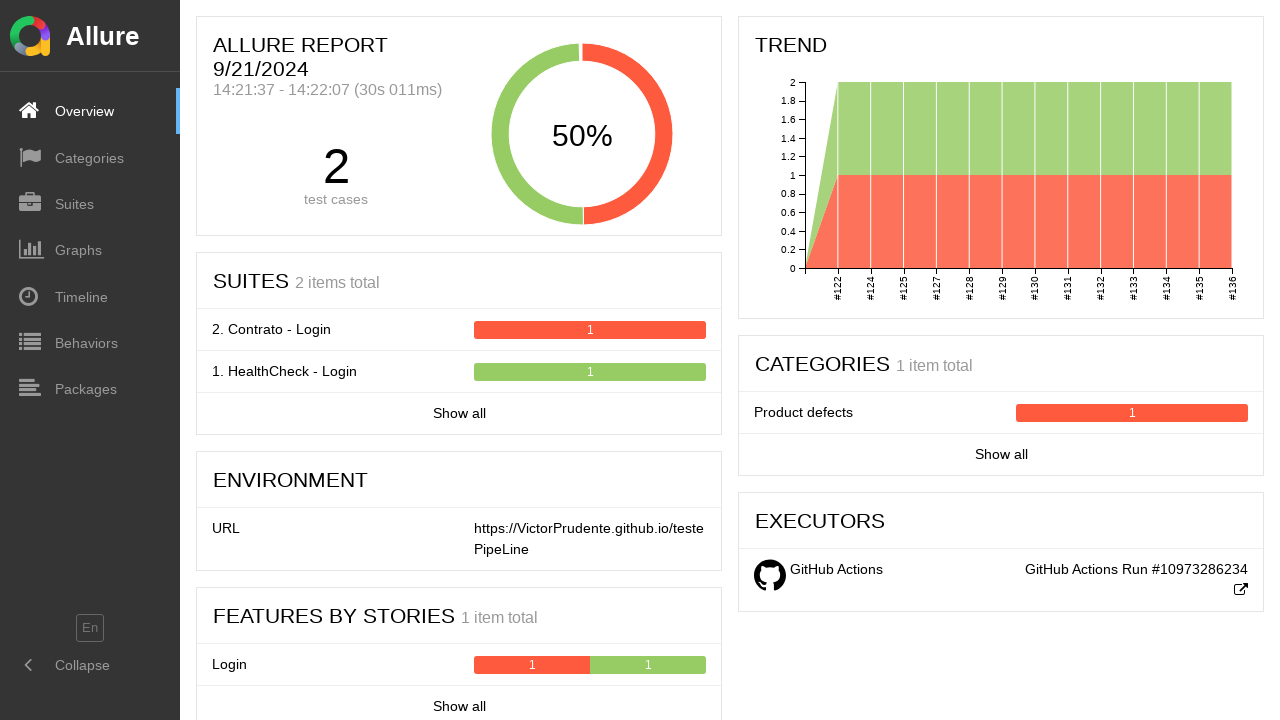

Elapsed time widget subtitle element loaded and is visible
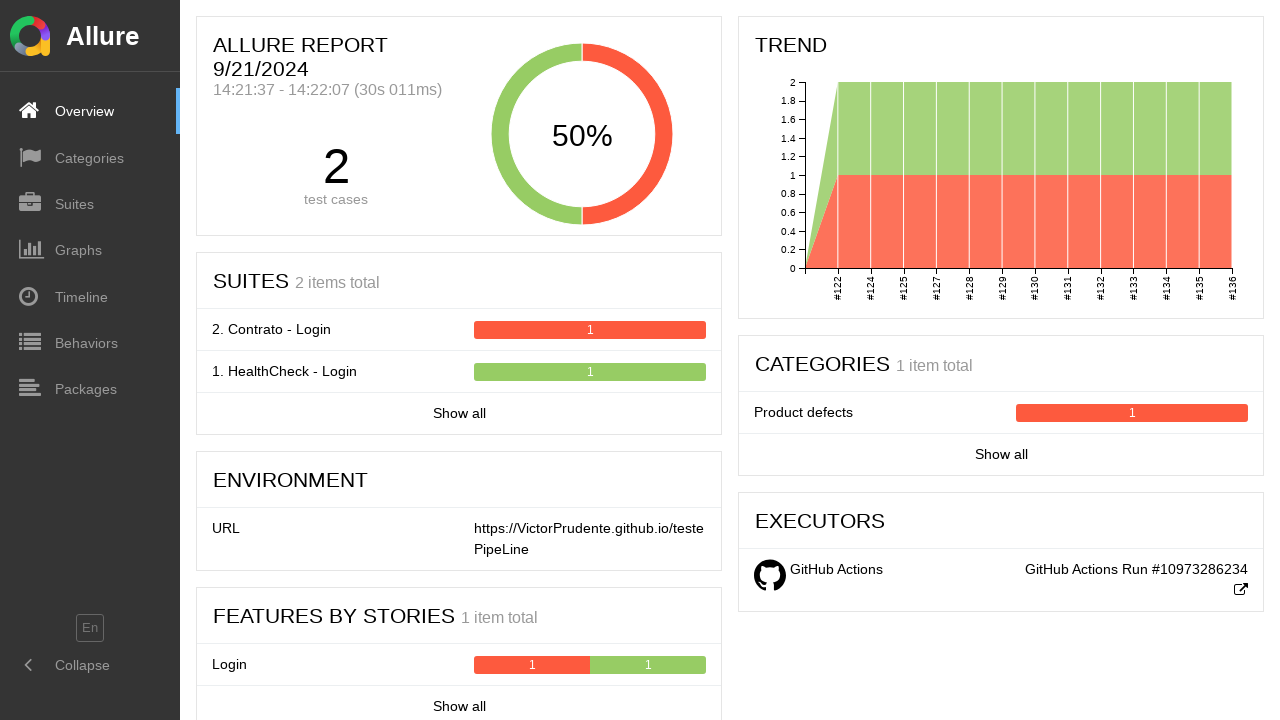

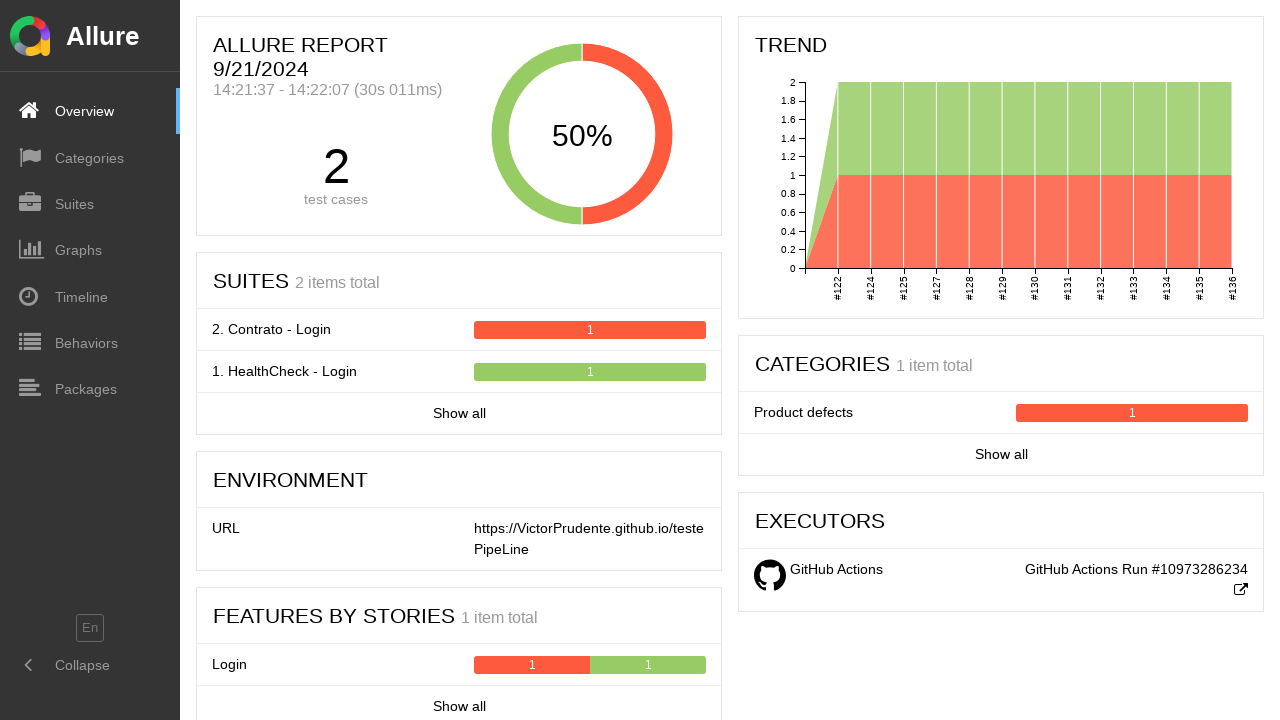